Tests the Russian tax registry (EGRUL) search functionality by entering an INN (tax identification number) and verifying that company information is displayed in the results.

Starting URL: https://egrul.nalog.ru/index.html

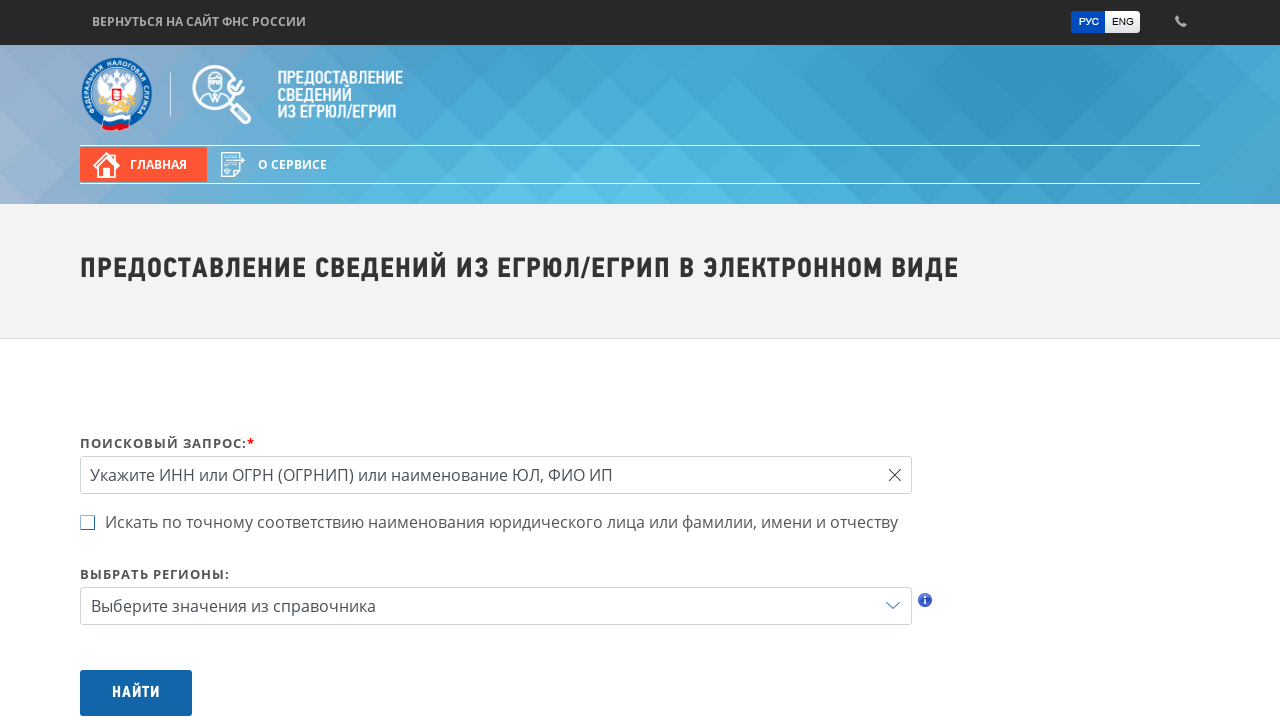

Entered INN '7707083893' into the search field on input[placeholder='Укажите ИНН или ОГРН (ОГРНИП) или наименование ЮЛ, ФИО ИП']
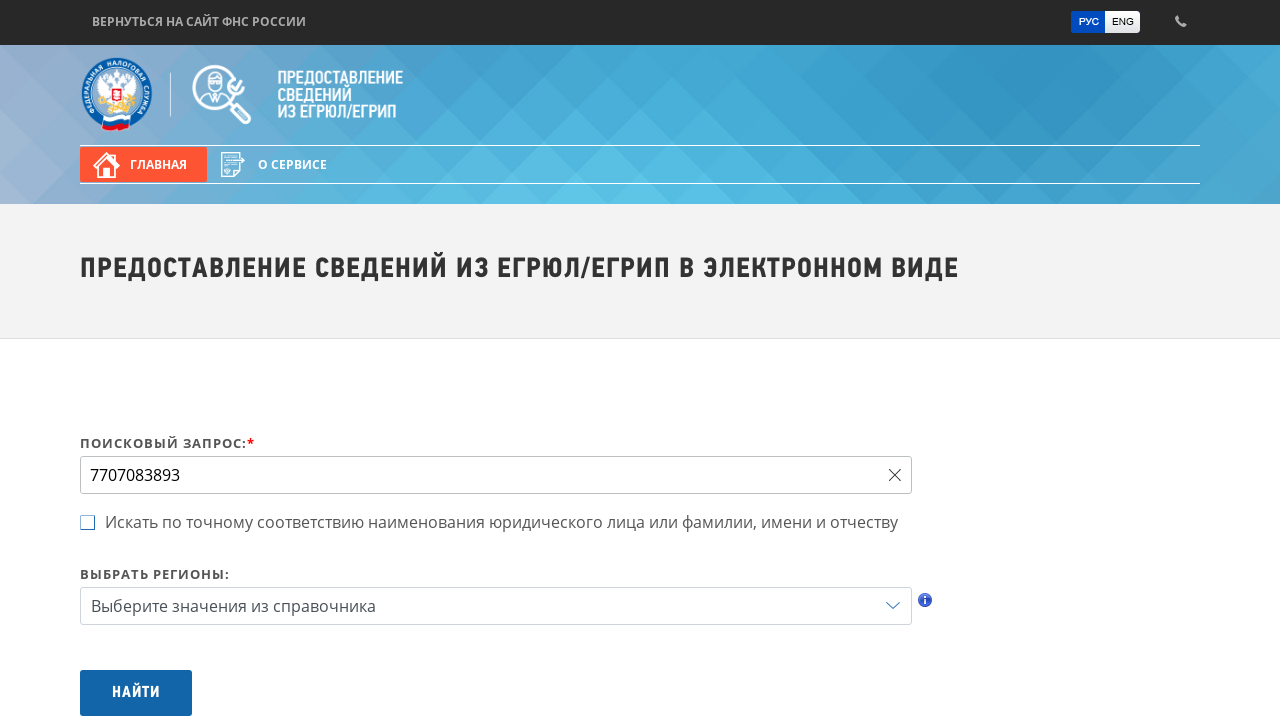

Clicked the search button to initiate EGRUL search at (136, 693) on #btnSearch
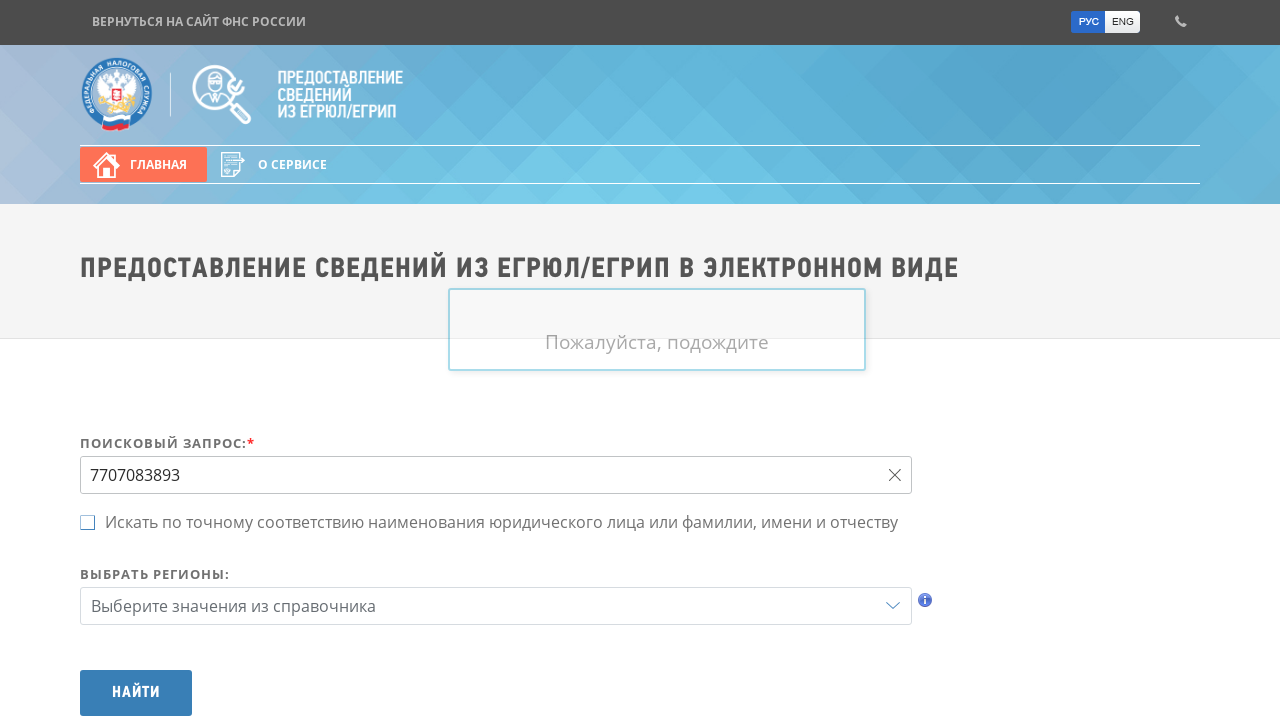

Waited for company name section to load in search results
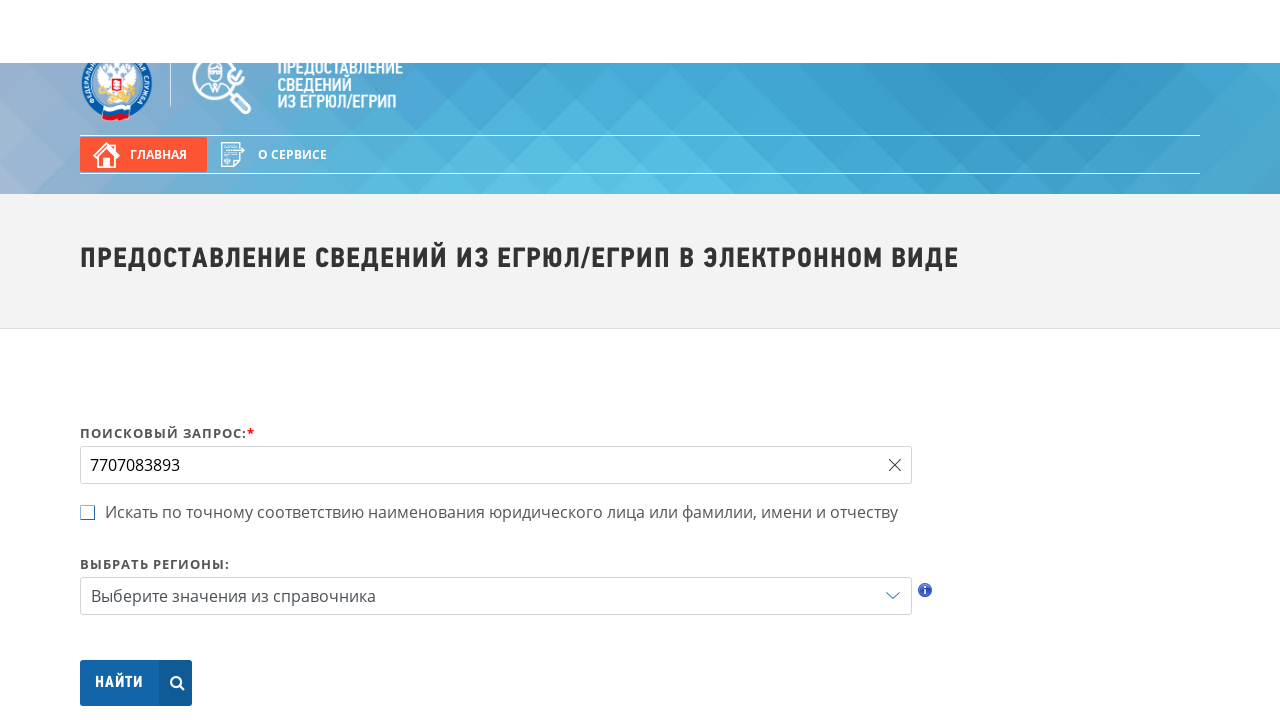

Waited for address information to appear in search results
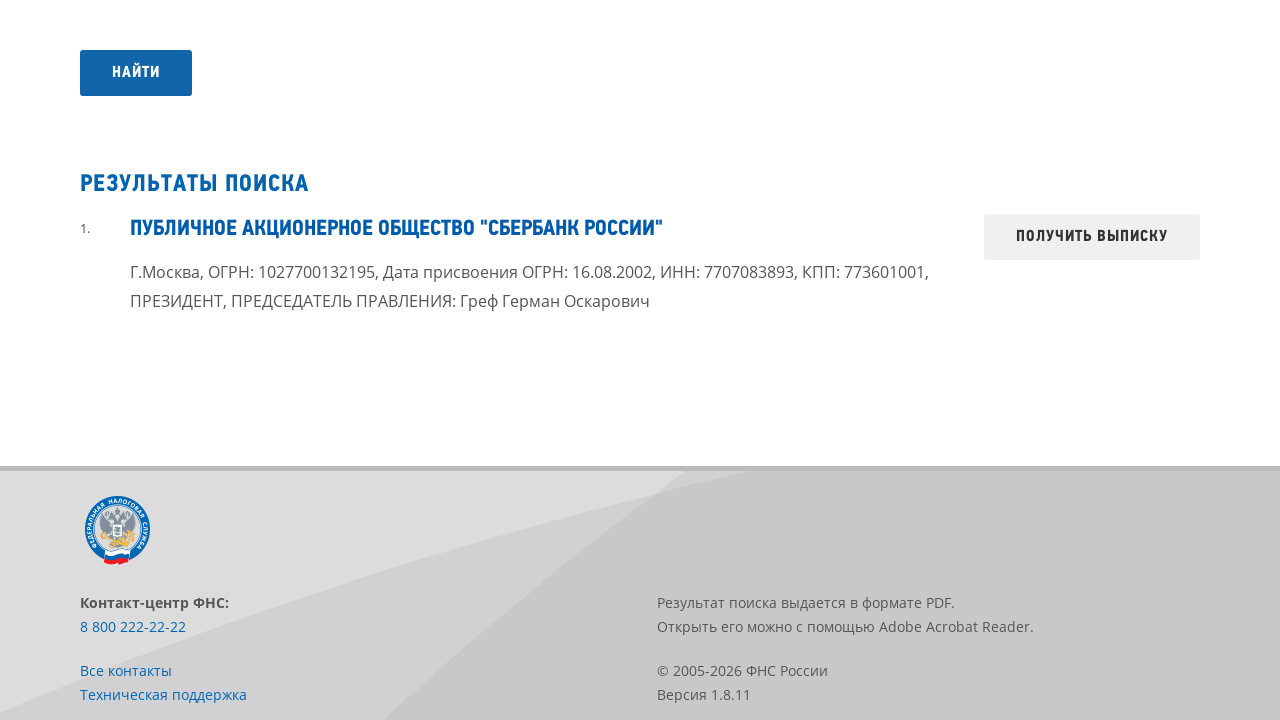

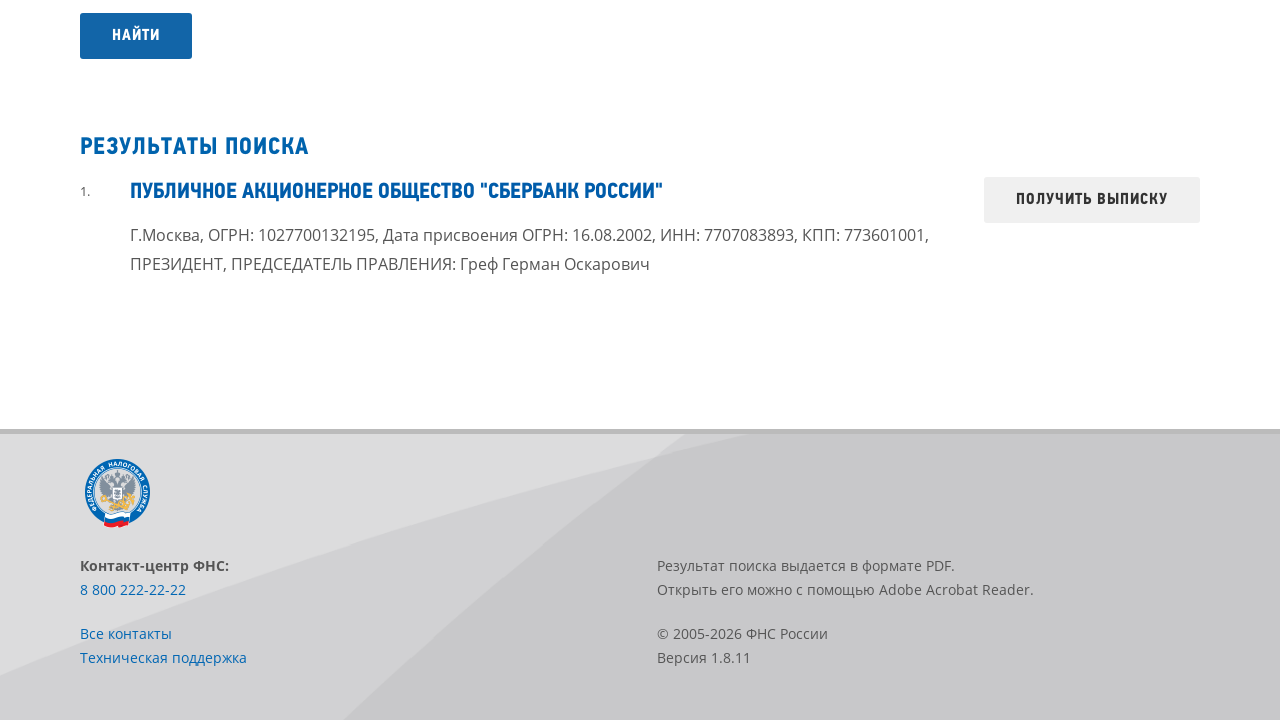